Tests radio button interactions including selecting options, verifying default selections, and checking button states

Starting URL: https://www.leafground.com/radio.xhtml

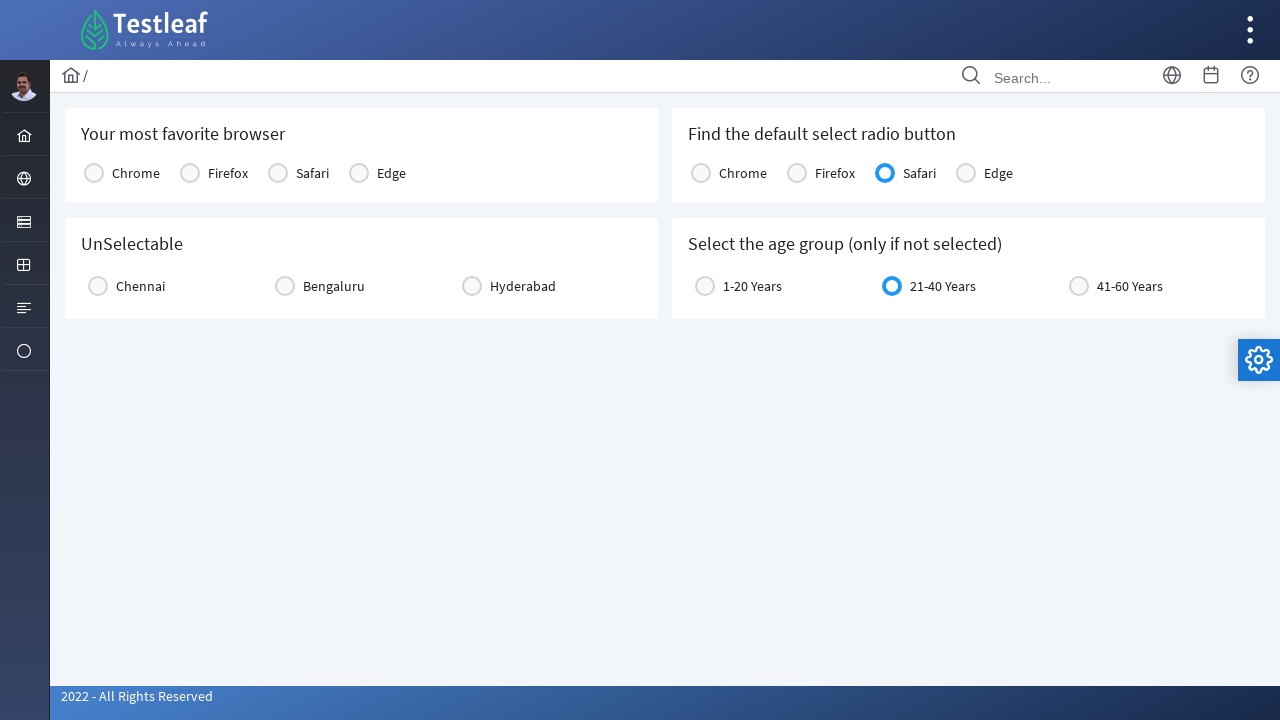

Clicked on radio button option at index 9 at (94, 173) on (//span[contains(@class,'ui-radiobutton-icon ui-icon ui-icon-blank ui-c')])[9]
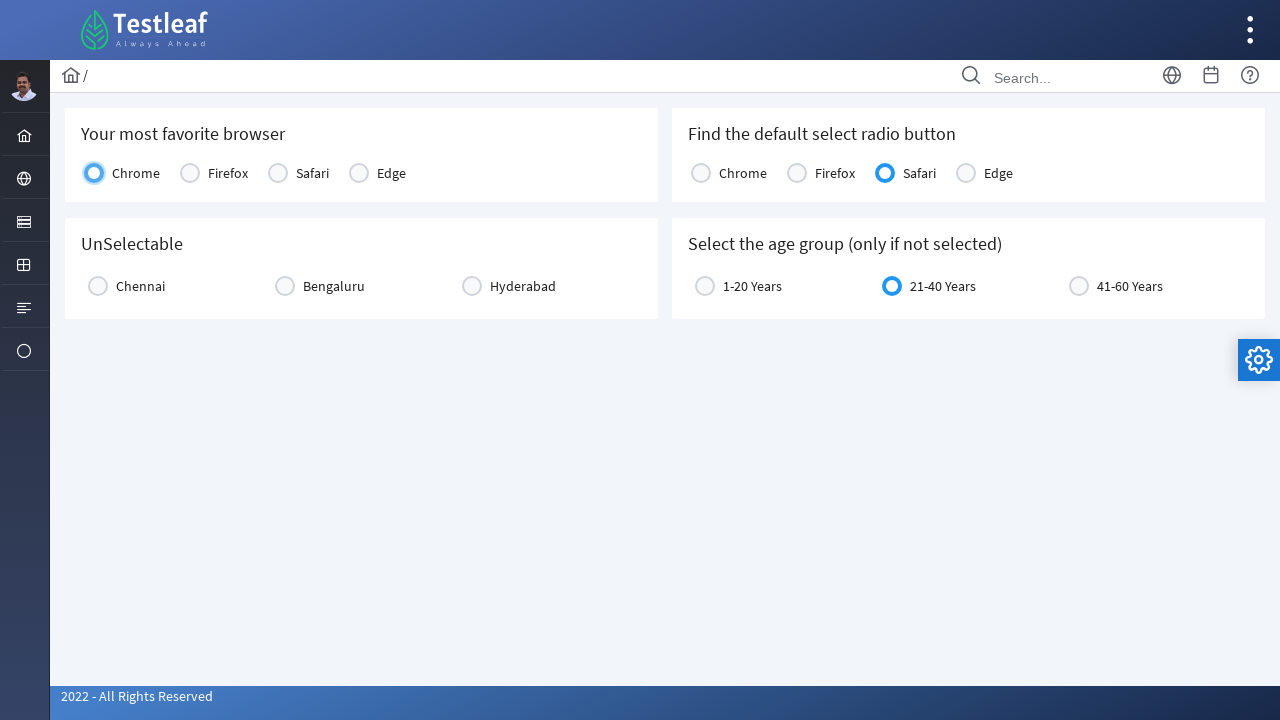

Waited 2000ms for radio button action to complete
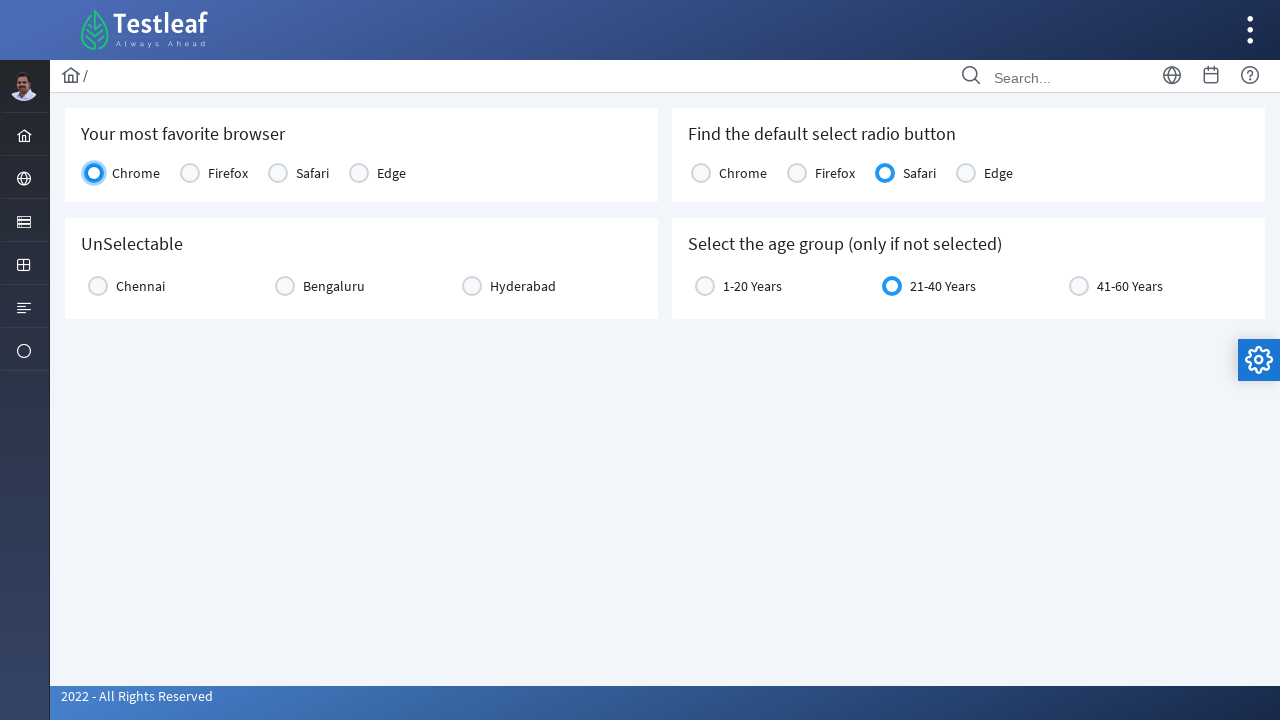

Clicked on another radio button at index 13 to test unselect functionality at (285, 286) on (//span[@class='ui-radiobutton-icon ui-icon ui-icon-blank ui-c'])[13]
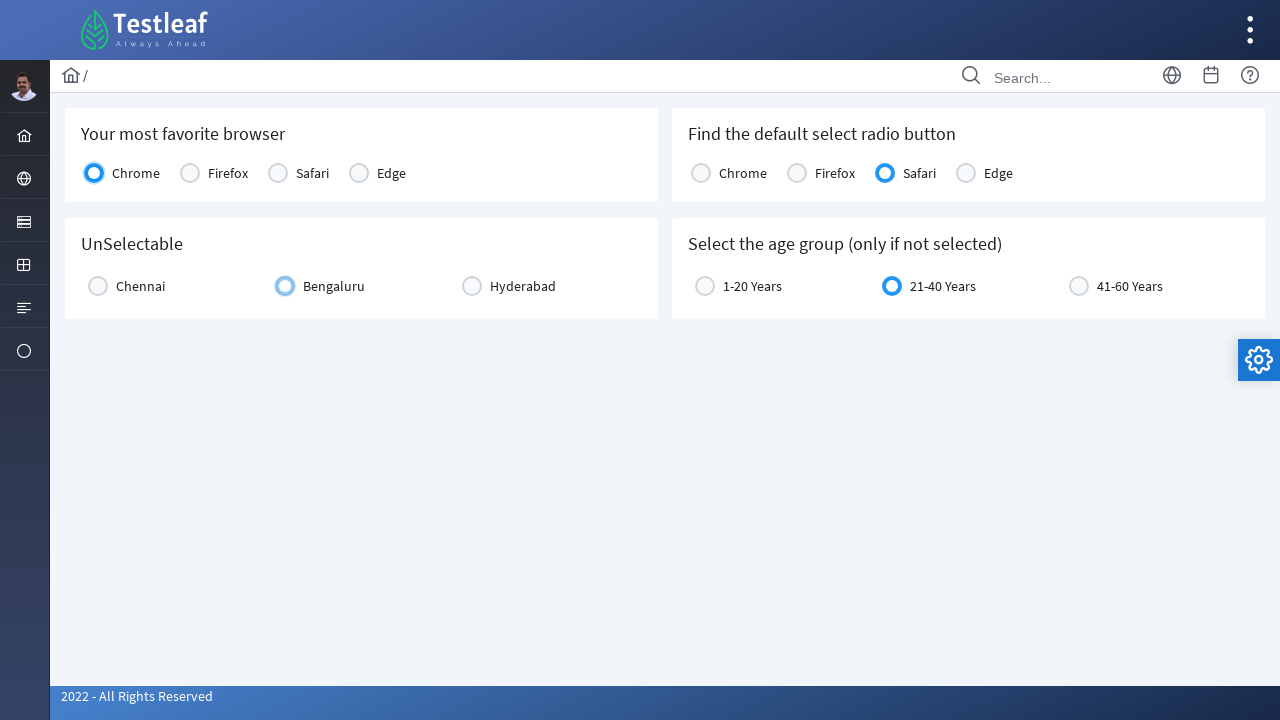

Waited 2000ms for second radio button action to complete
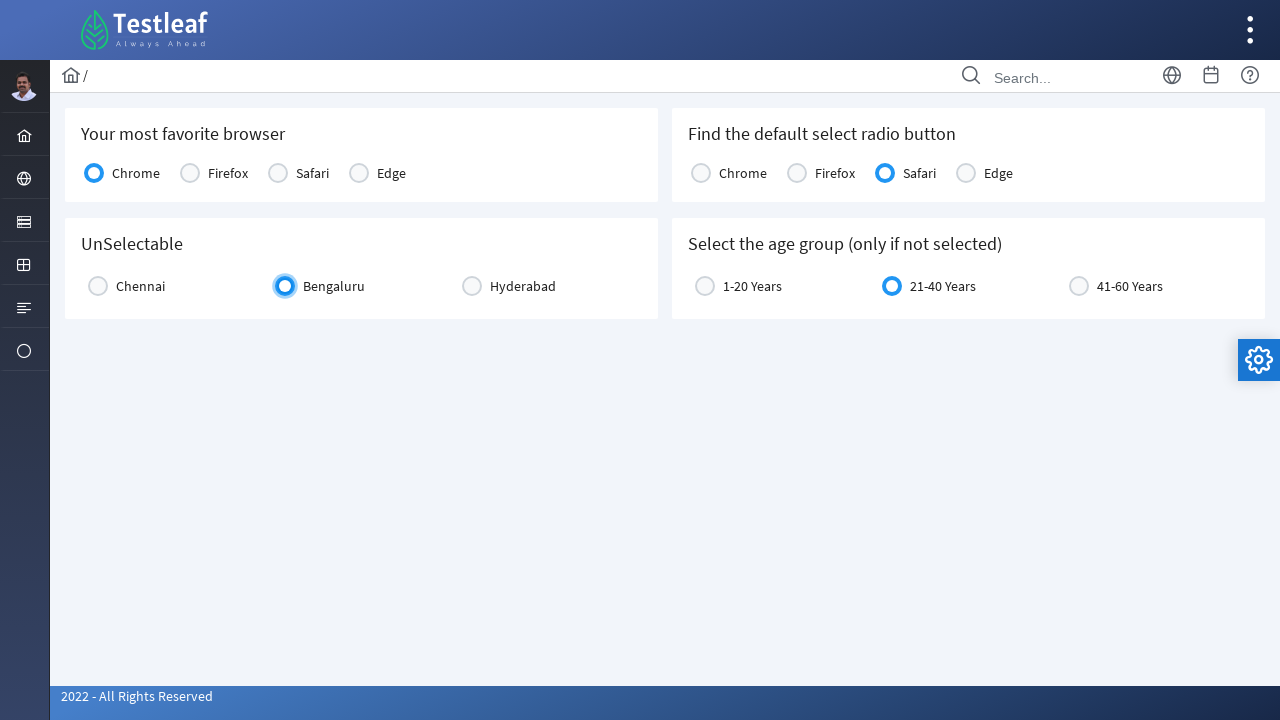

Verified default selected radio button is present at index 4
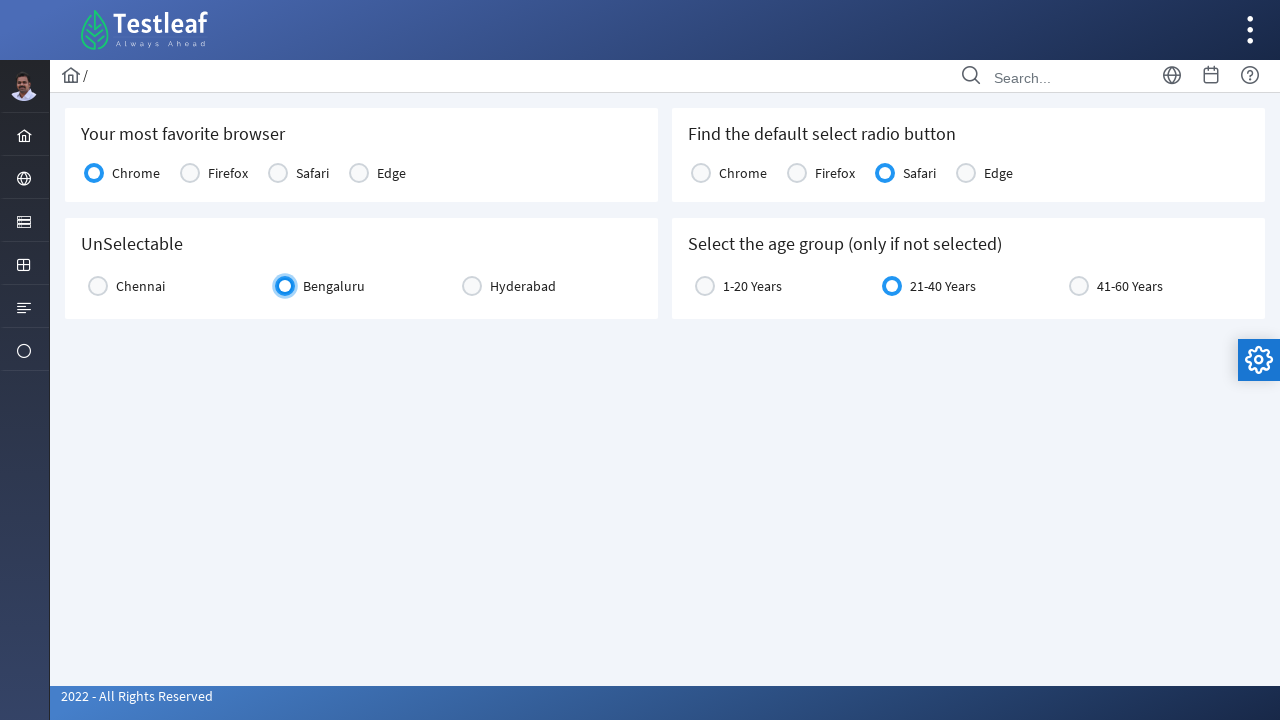

Verified age radio button selection is present at index 5
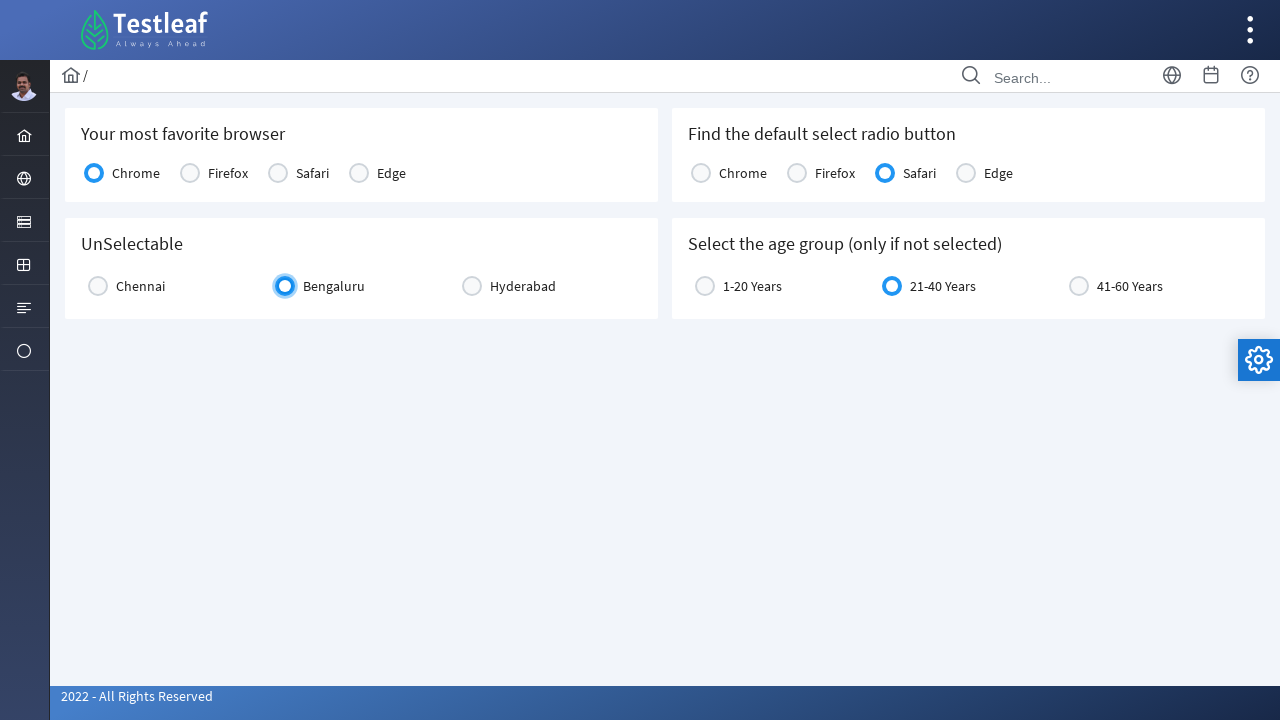

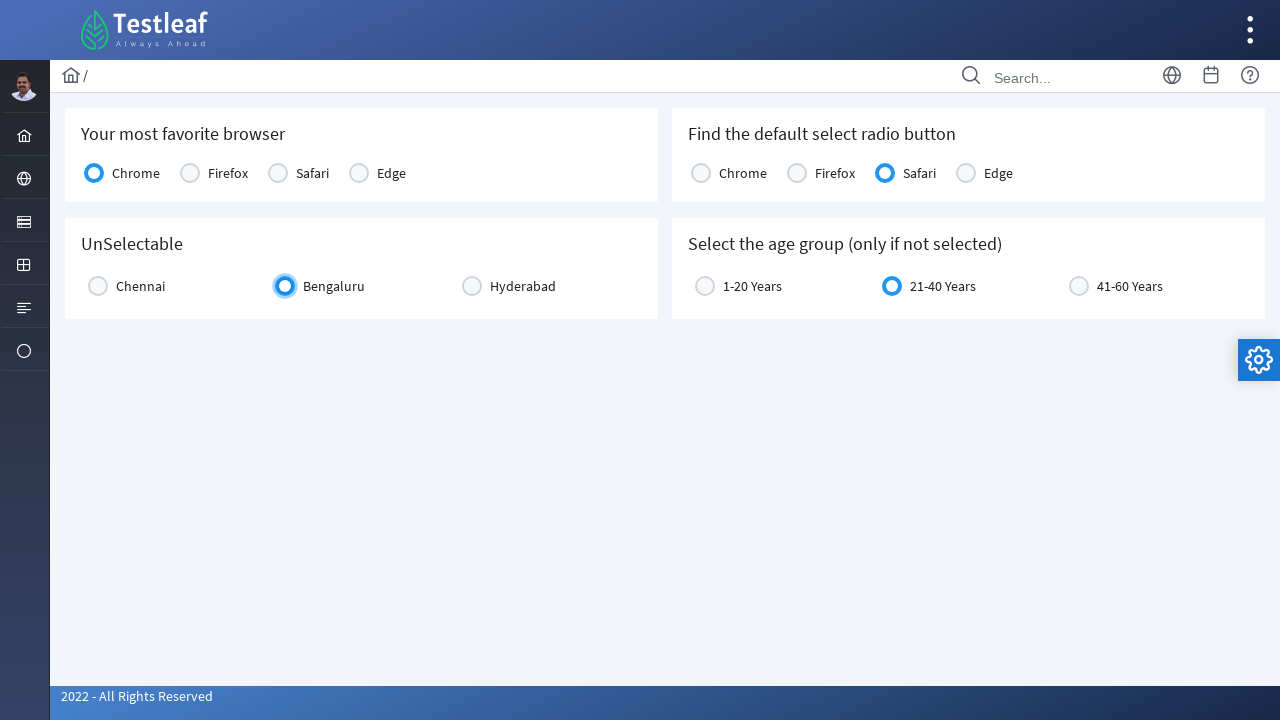